Tests JavaScript alert handling by clicking buttons that trigger different types of alerts (simple, timed, confirm, and prompt) and interacting with them

Starting URL: https://demoqa.com/alerts

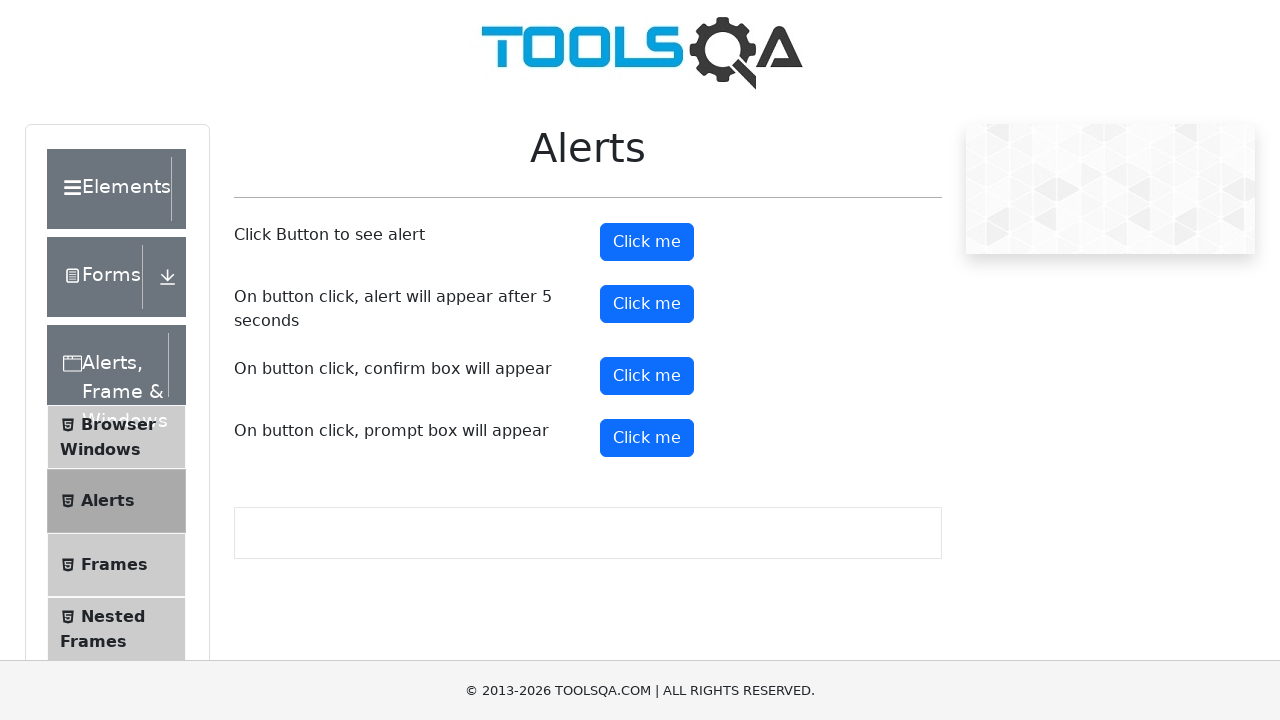

Clicked button to trigger simple alert at (647, 242) on #alertButton
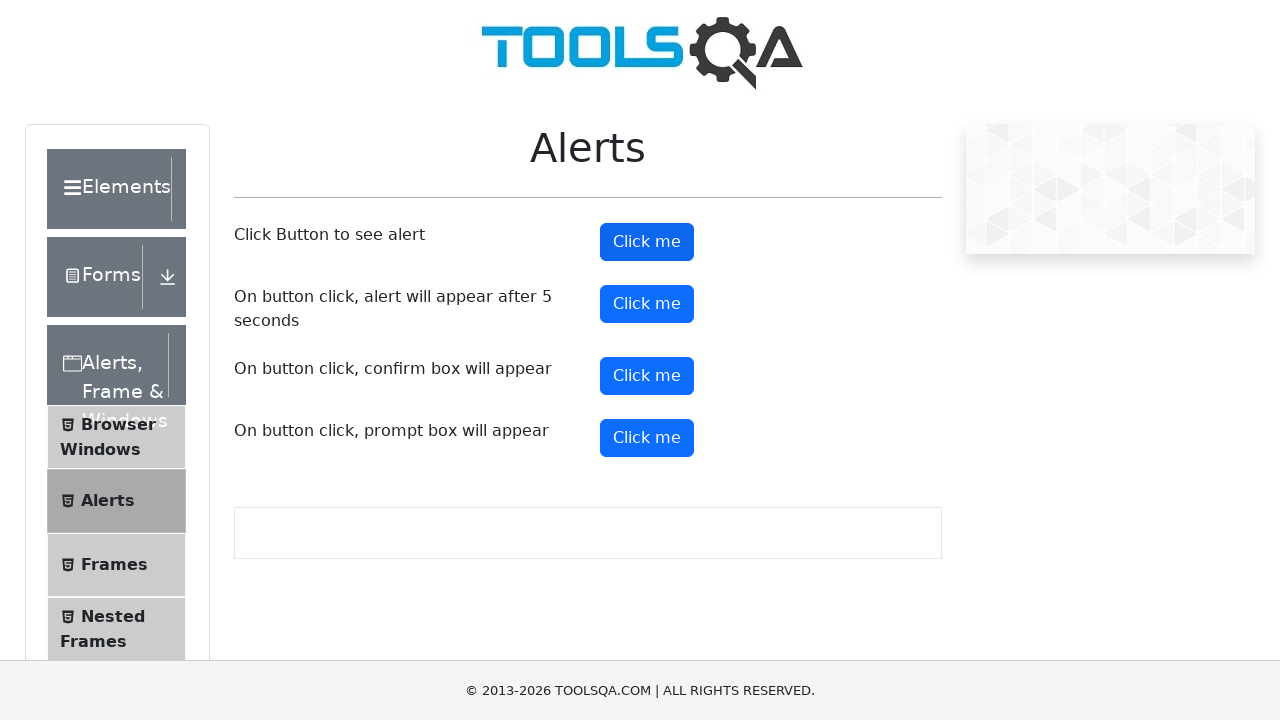

Set up dialog handler to accept alerts
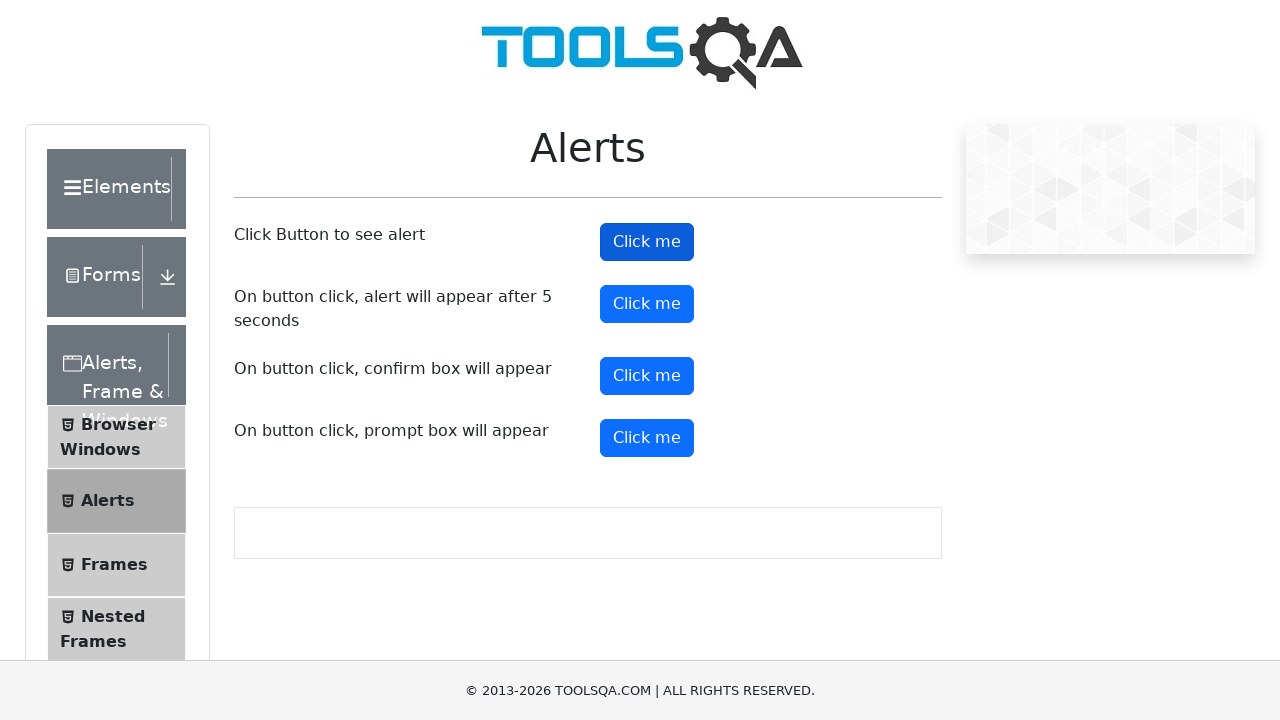

Clicked button to trigger timed alert at (647, 304) on #timerAlertButton
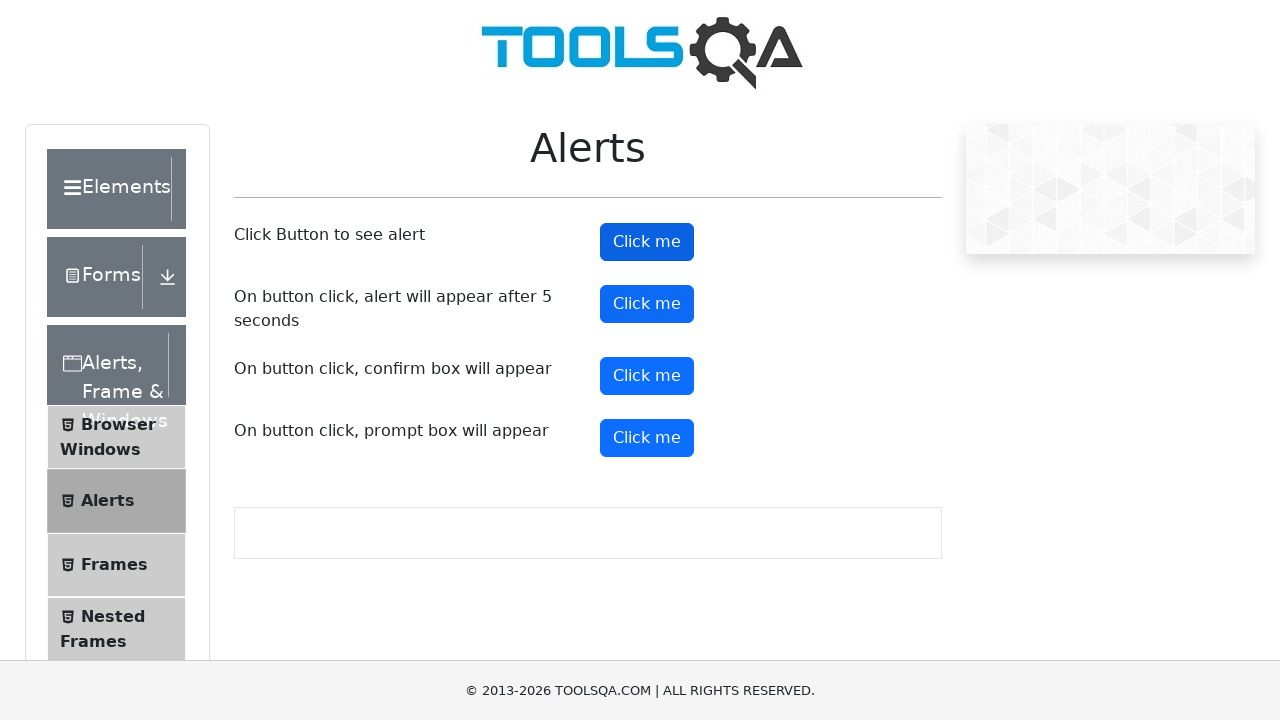

Waited 5 seconds for timed alert to appear and be handled
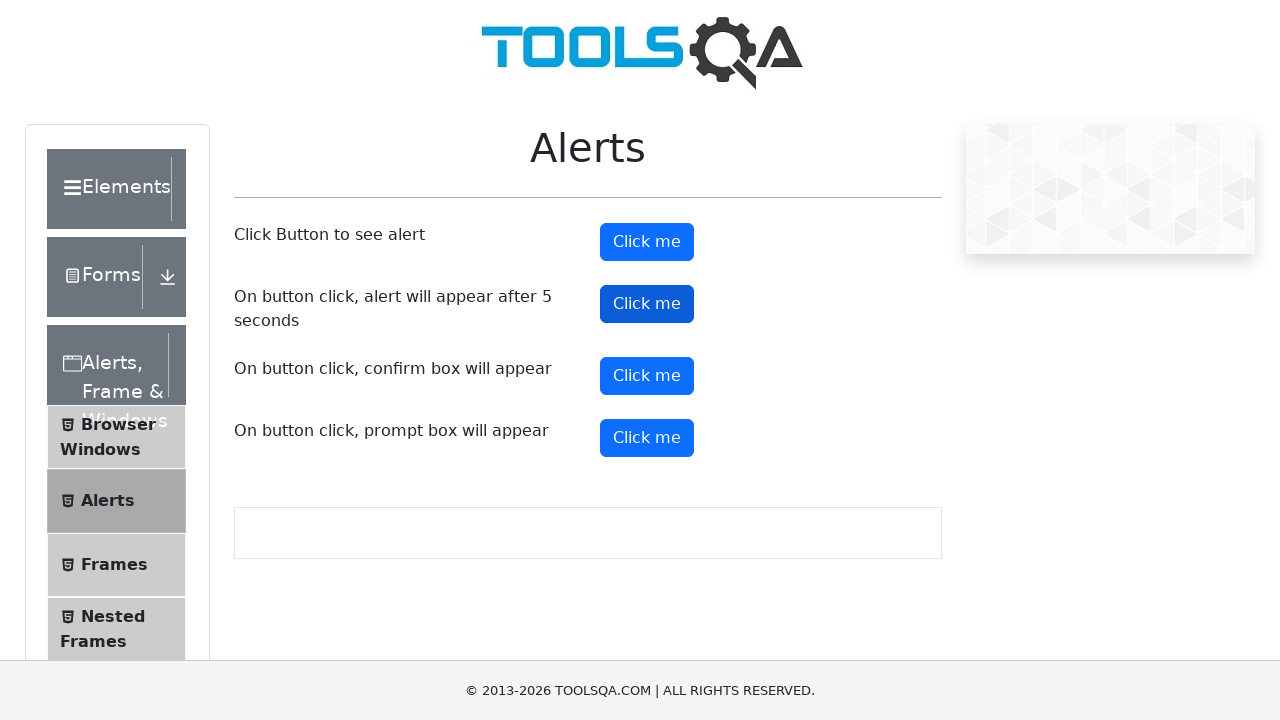

Clicked confirm button to trigger confirmation dialog at (647, 376) on #confirmButton
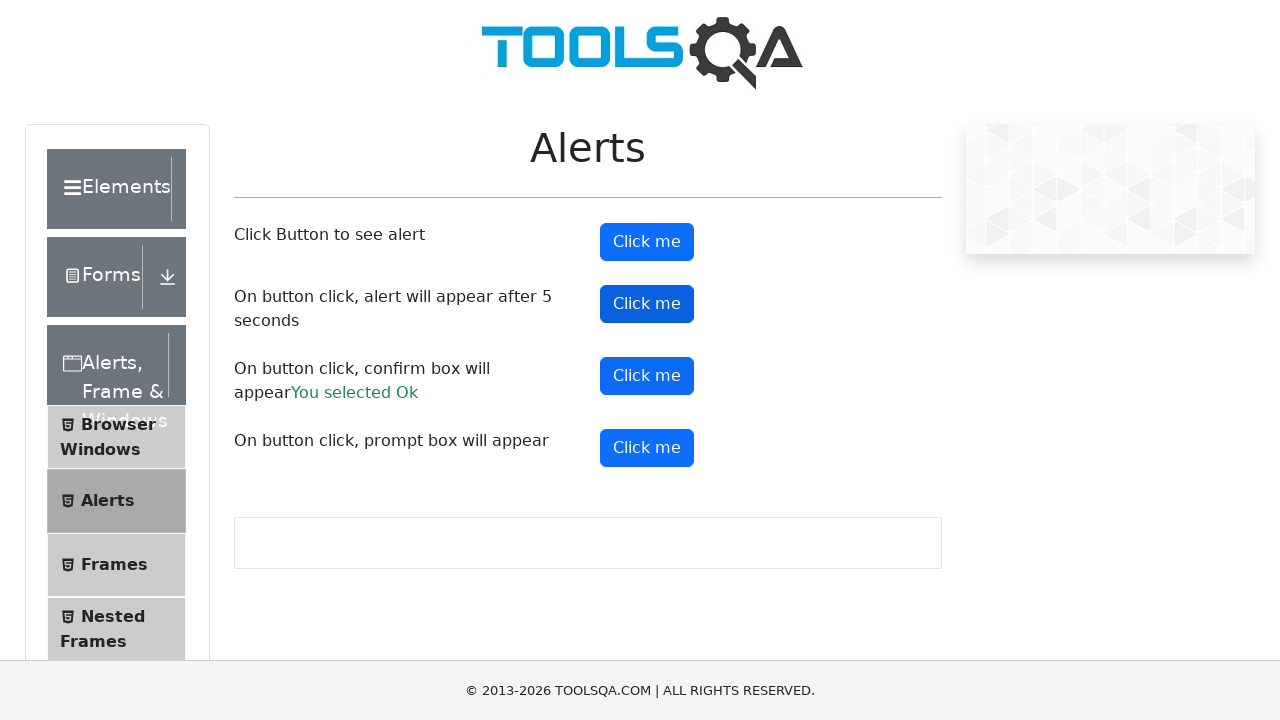

Clicked prompt button to trigger prompt dialog at (647, 448) on #promtButton
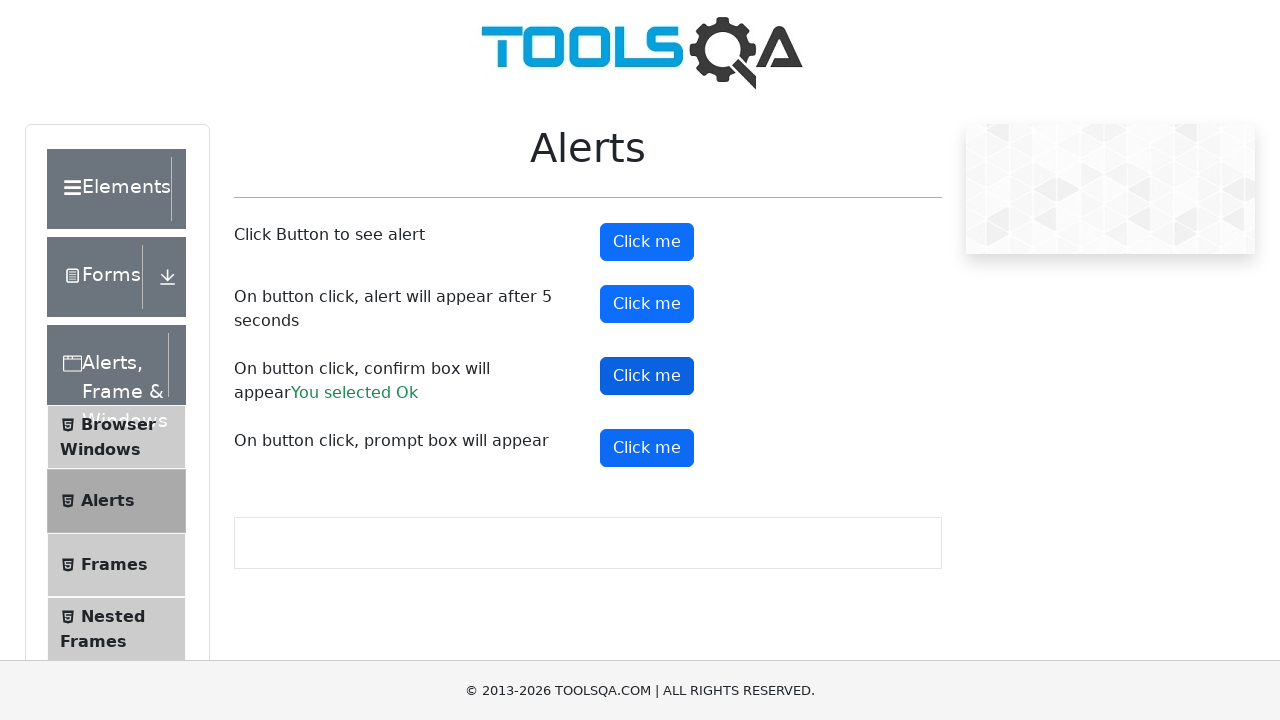

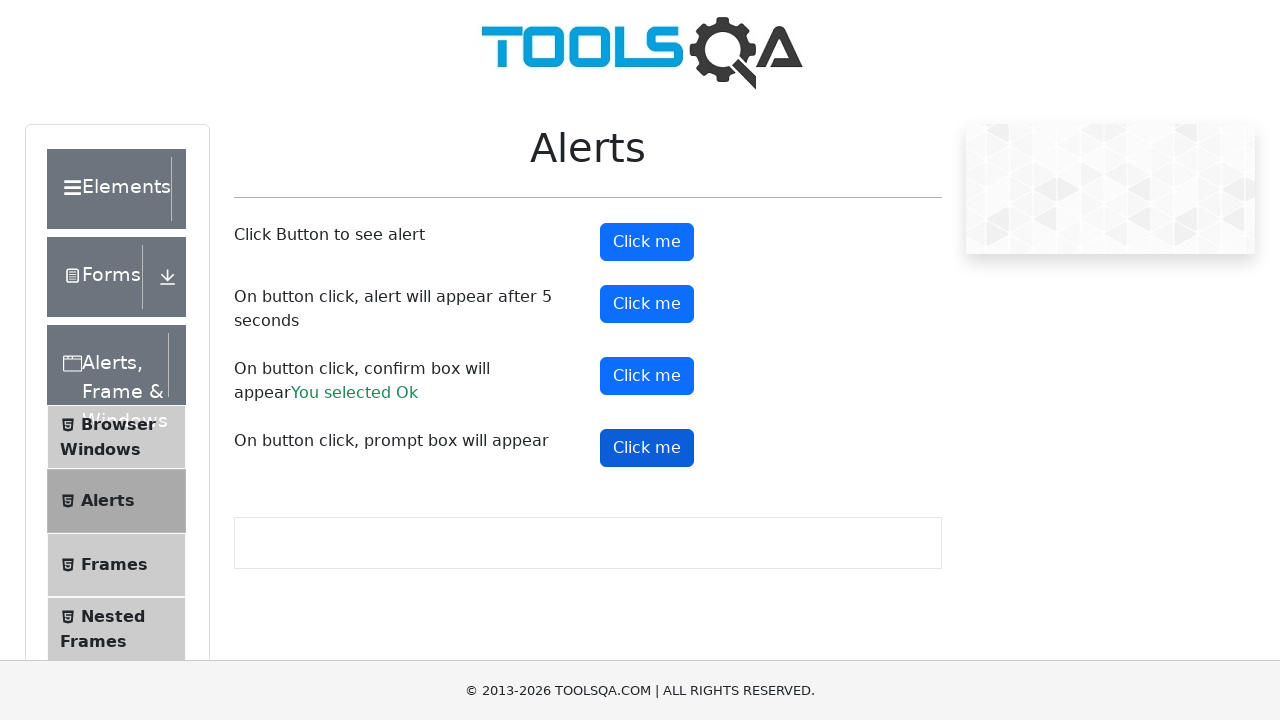